Tests navigation to the AnhTester blog by clicking on the blog link from the homepage

Starting URL: https://anhtester.com

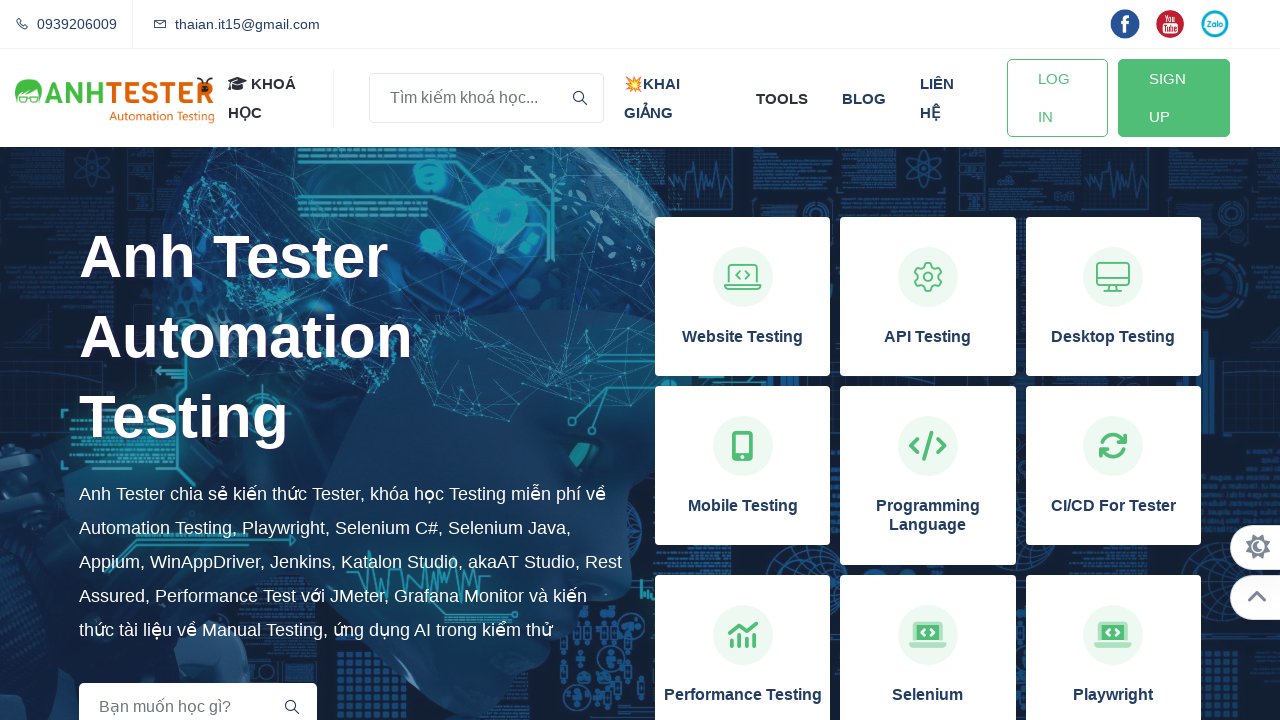

Clicked on the blog link from homepage at (864, 98) on xpath=//a[normalize-space()='blog']
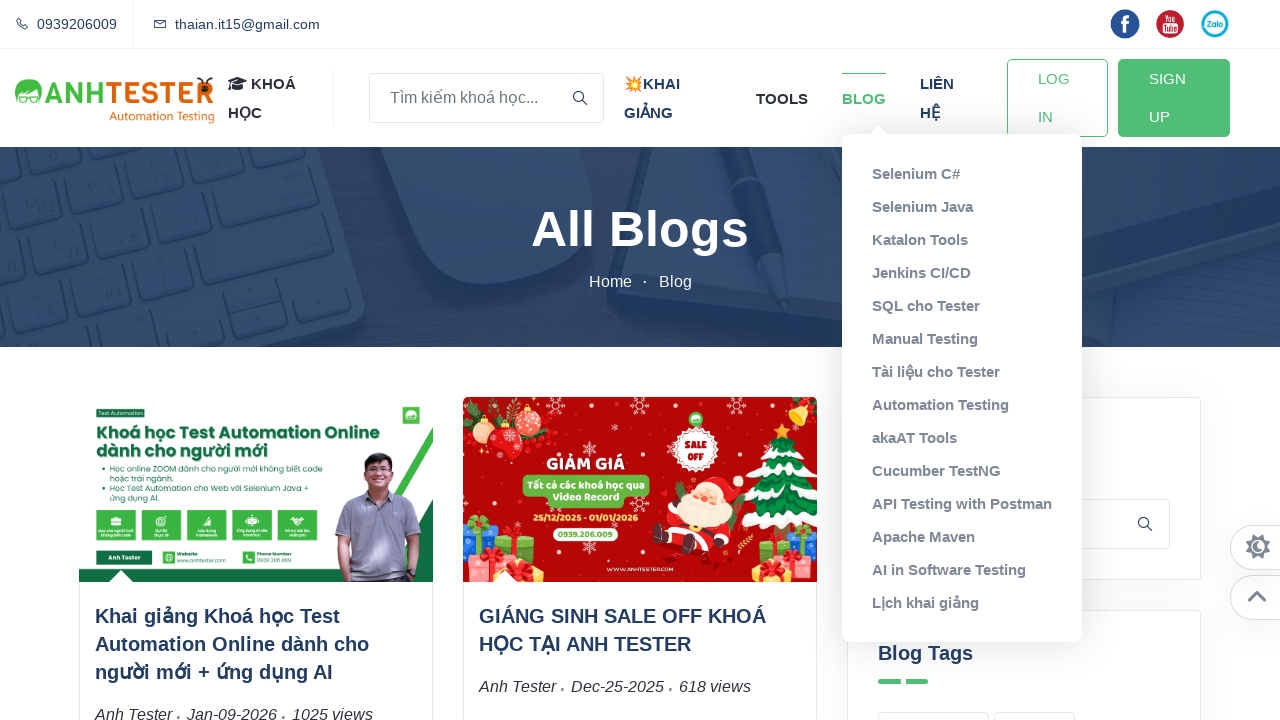

Navigation to AnhTester blog completed
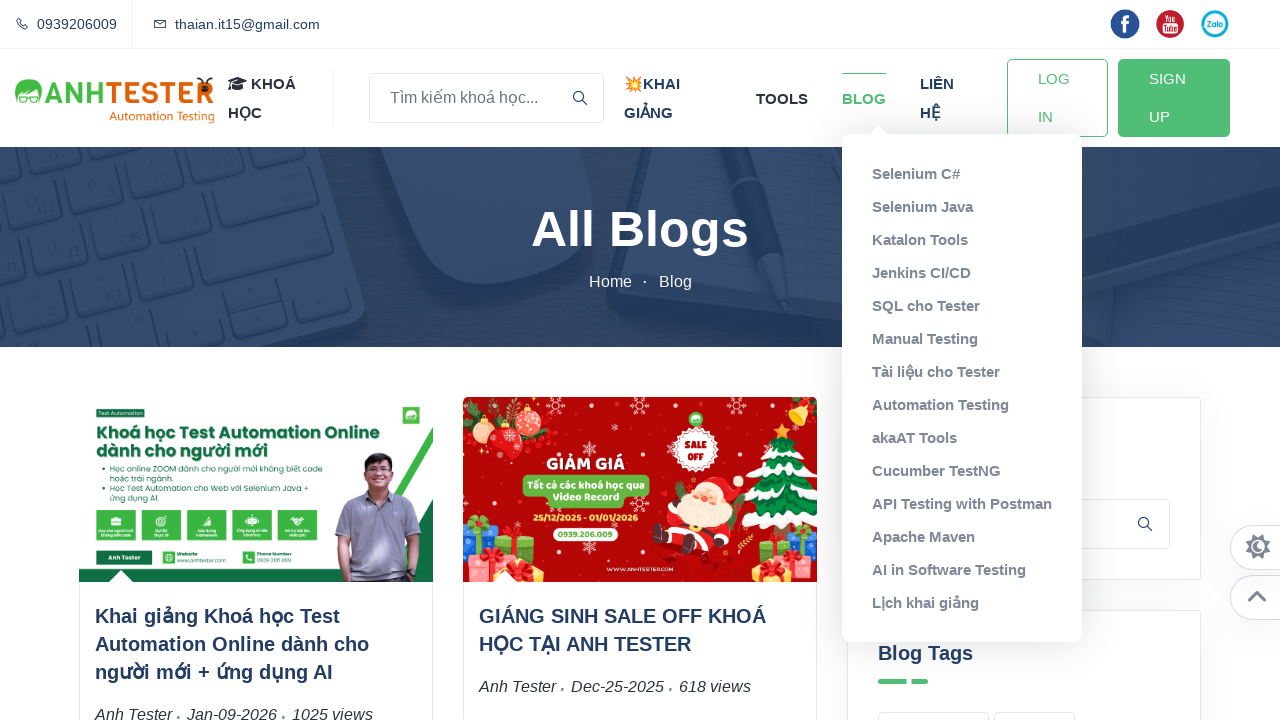

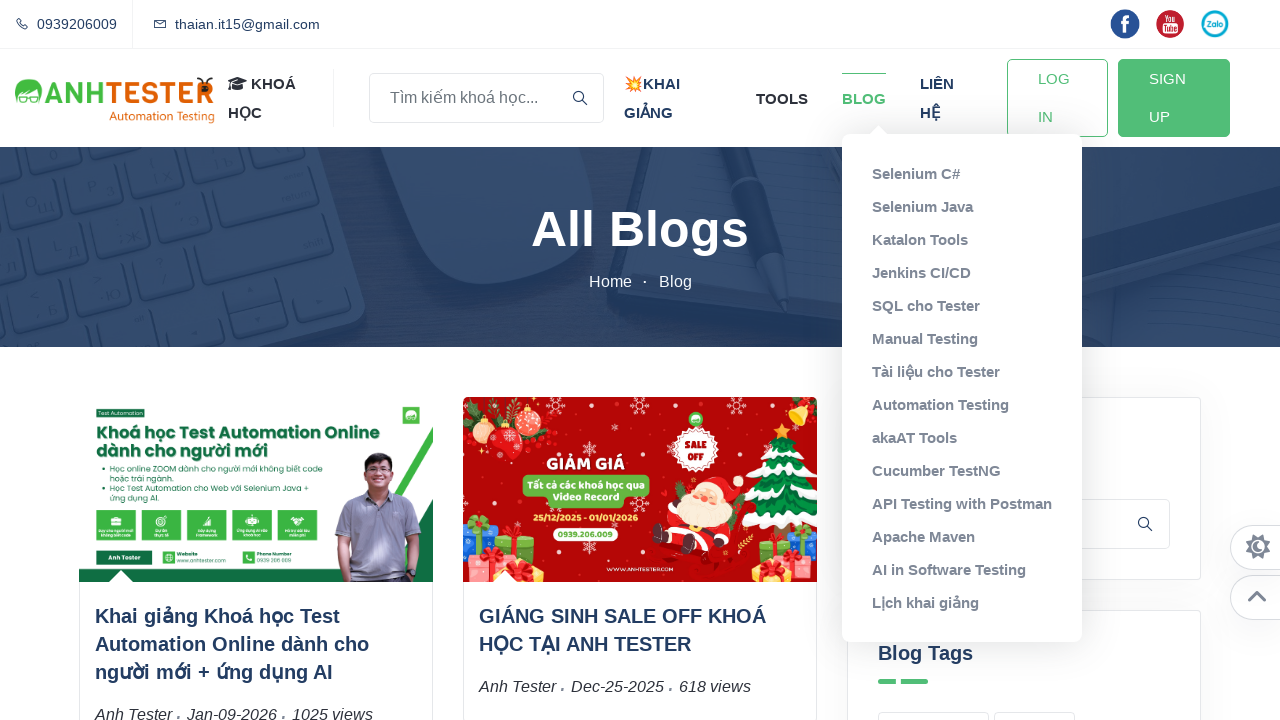